Tests a data types form by filling in personal information fields (leaving zip code empty), submitting the form, and verifying that the zip code field shows an error while other fields show success styling.

Starting URL: https://bonigarcia.dev/selenium-webdriver-java/data-types.html

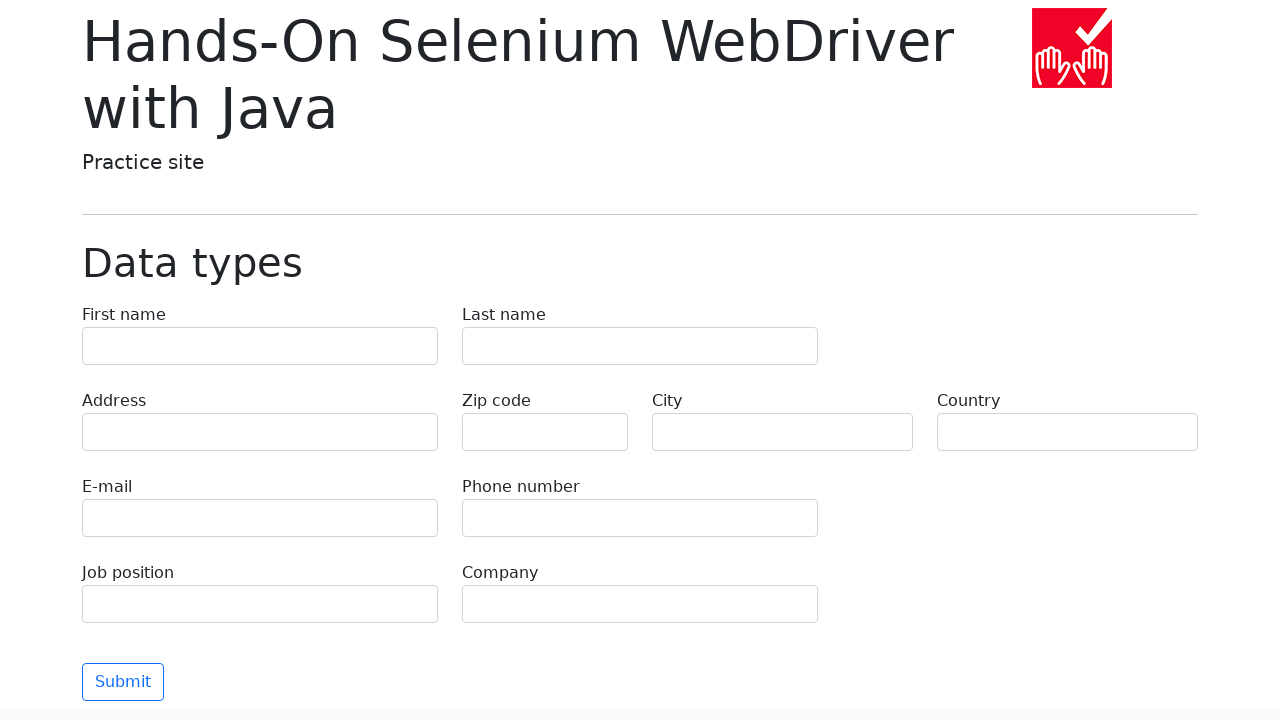

Filled first name field with 'Иван' on input[name='first-name']
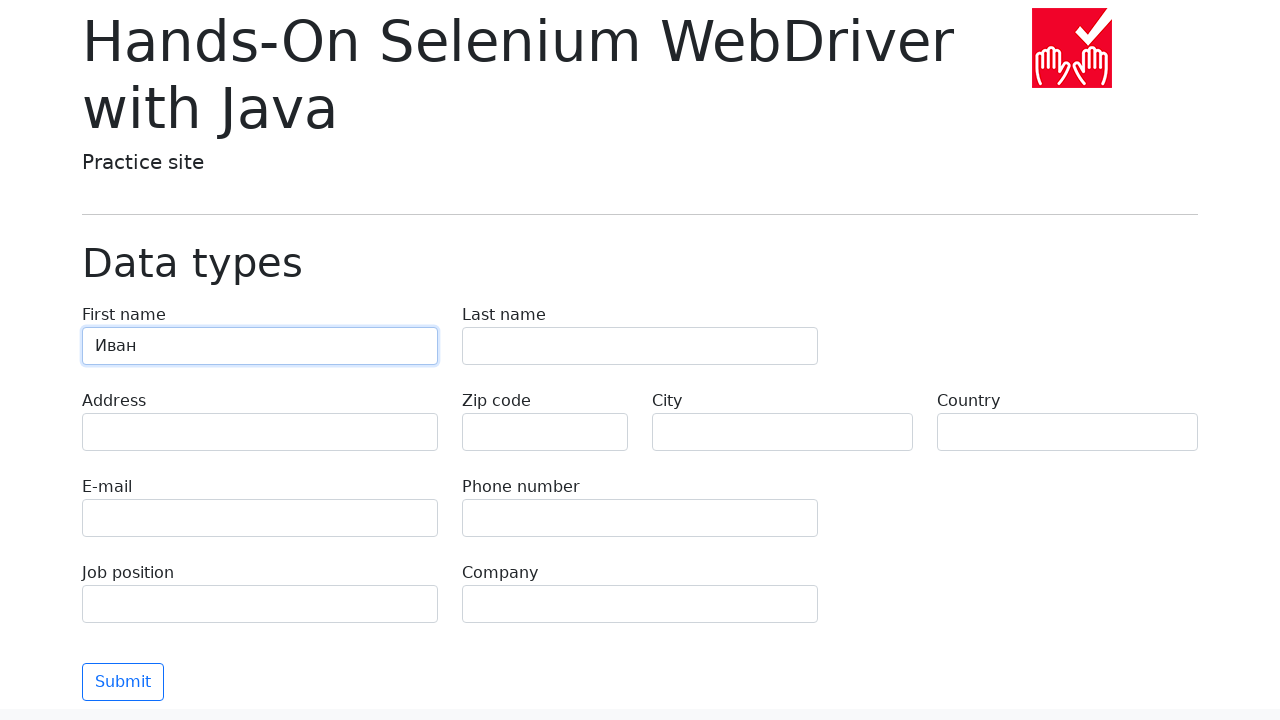

Filled last name field with 'Петров' on input[name='last-name']
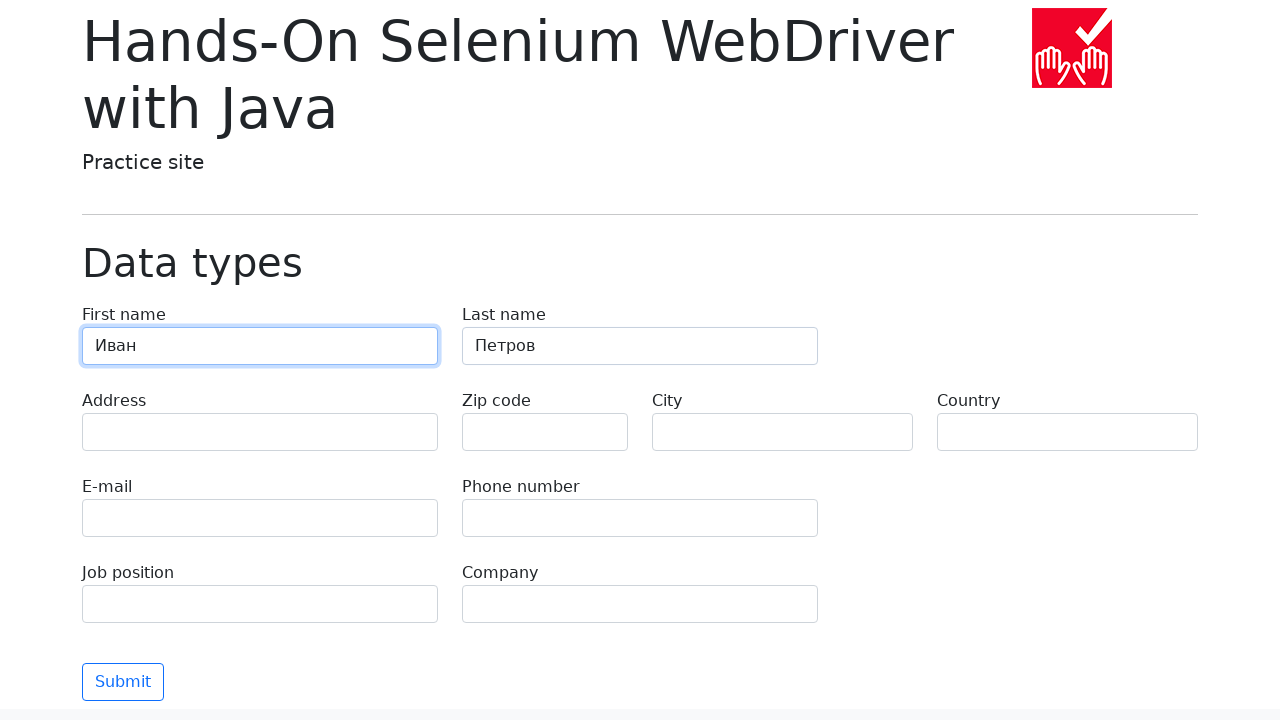

Filled address field with 'Ленина, 55-3' on input[name='address']
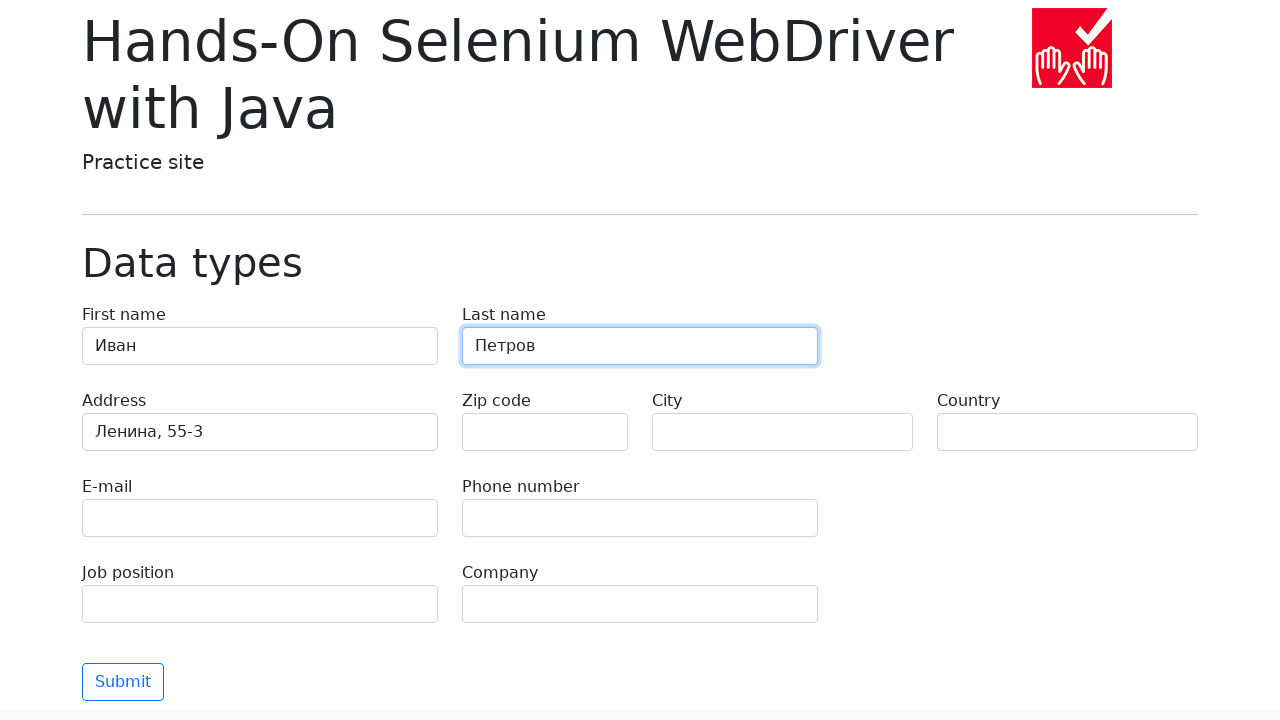

Filled email field with 'test@skypro.com' on input[name='e-mail']
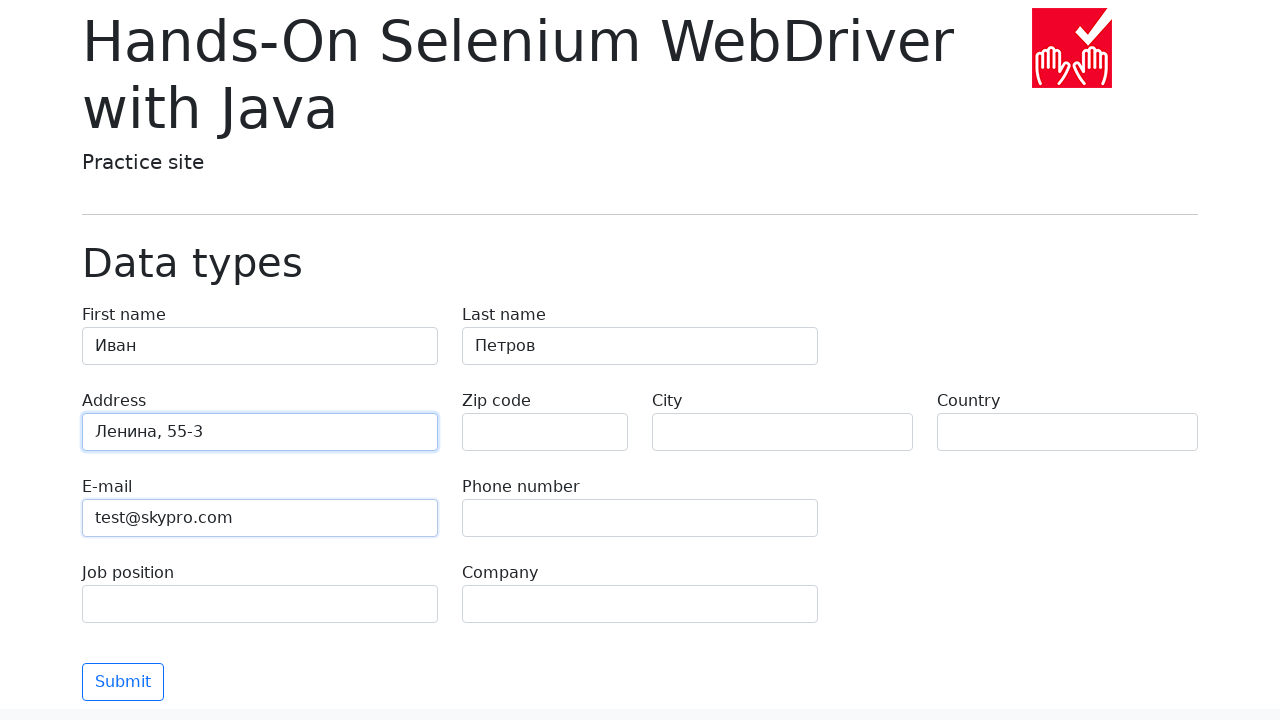

Filled phone field with '+7985899998787' on input[name='phone']
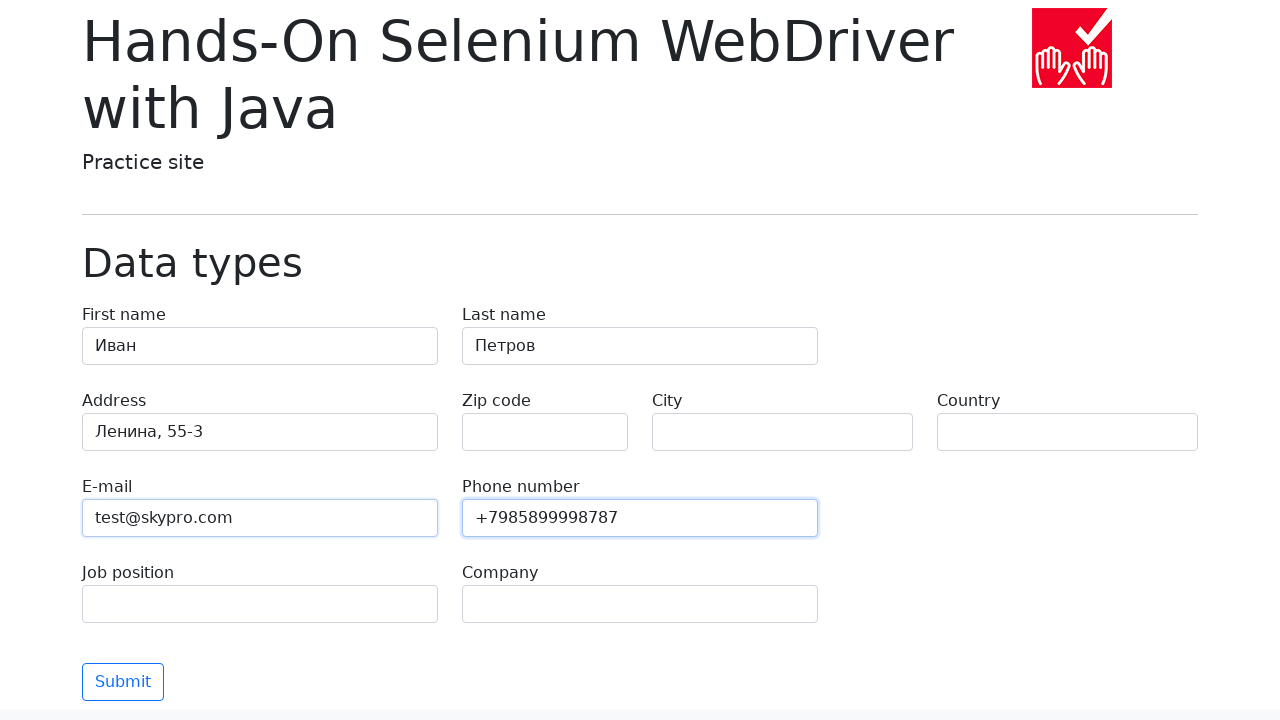

Cleared zip code field (intentionally left empty) on input[name='zip-code']
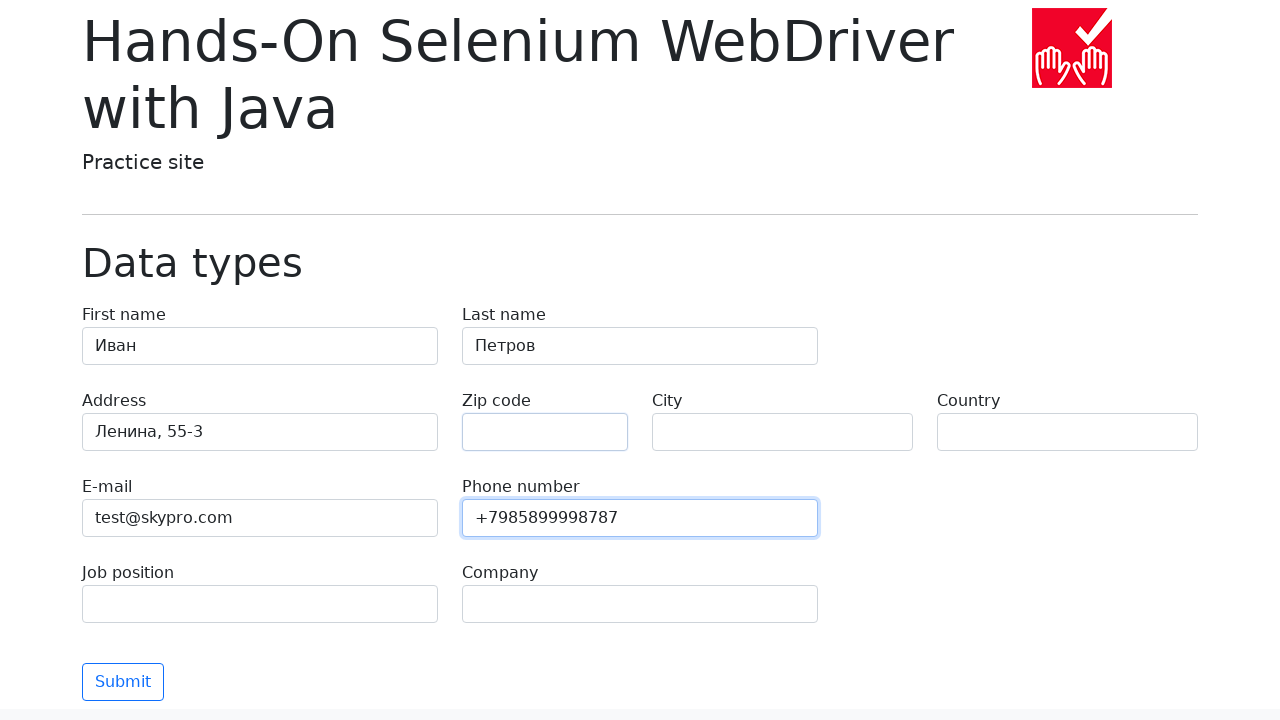

Filled city field with 'Москва' on input[name='city']
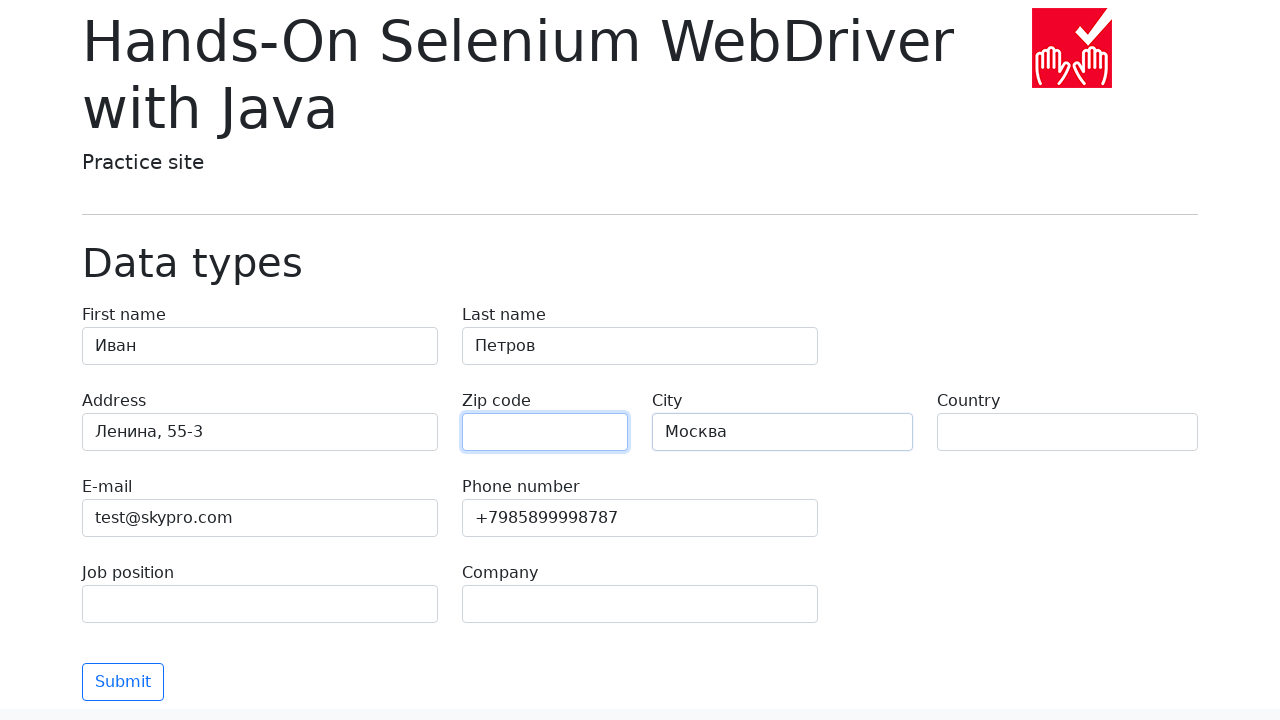

Filled country field with 'Россия' on input[name='country']
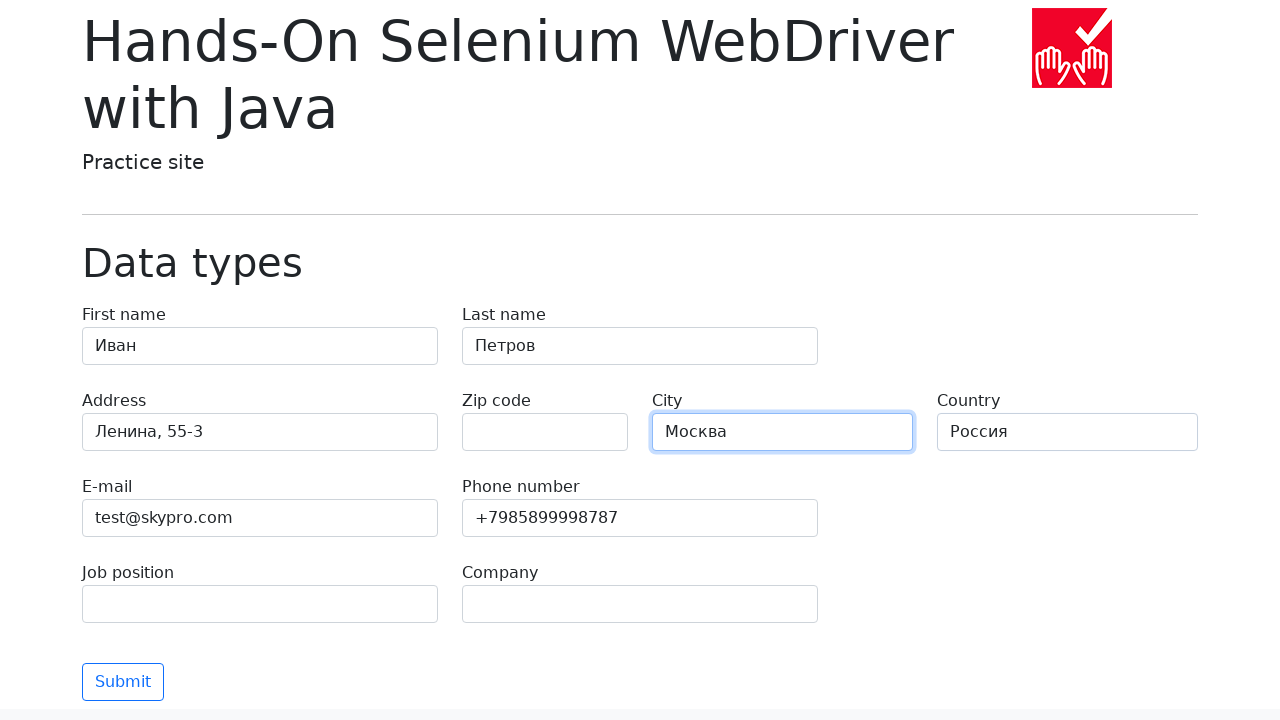

Filled job position field with 'QA' on input[name='job-position']
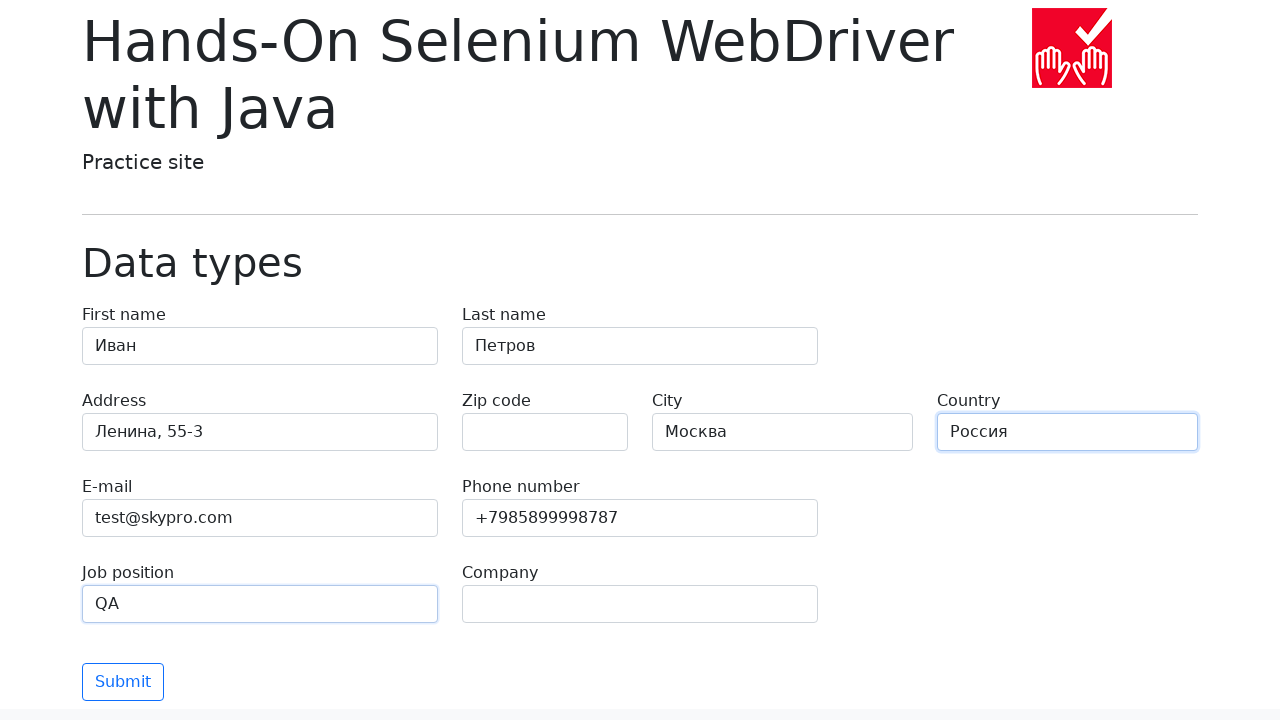

Filled company field with 'SkyPro' on input[name='company']
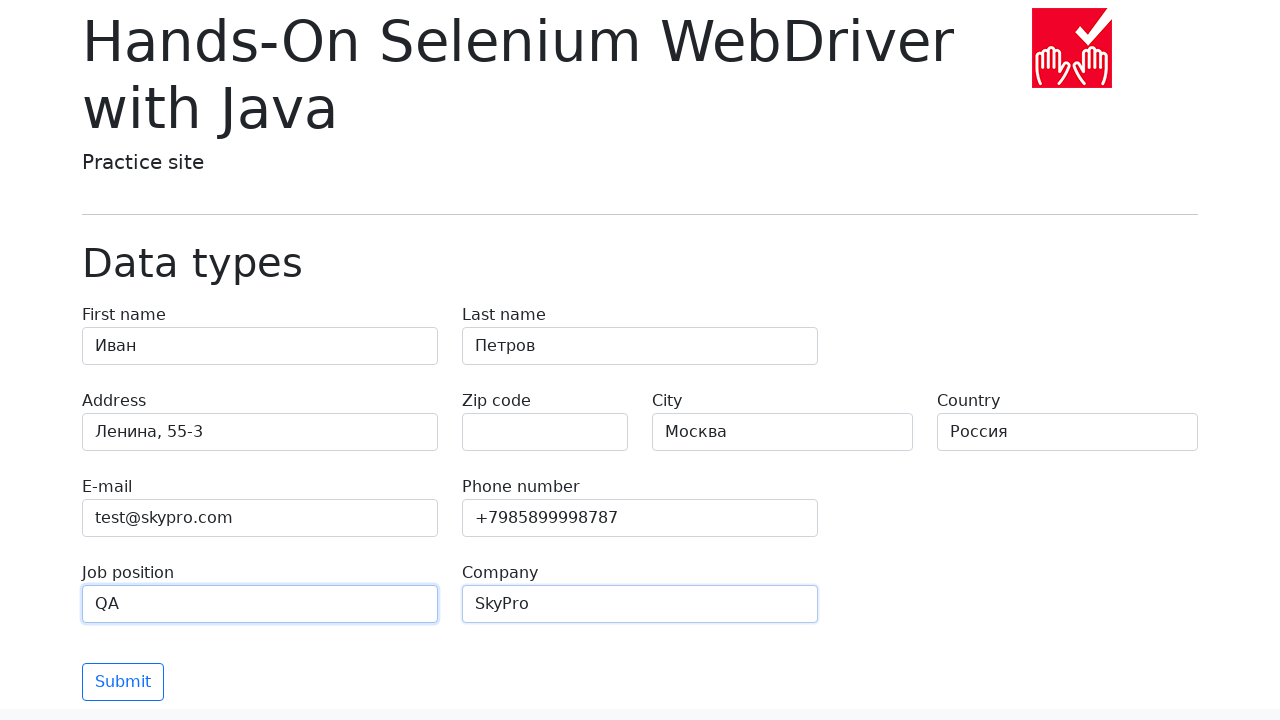

Clicked submit button to validate form at (123, 682) on .btn.btn-outline-primary.mt-3
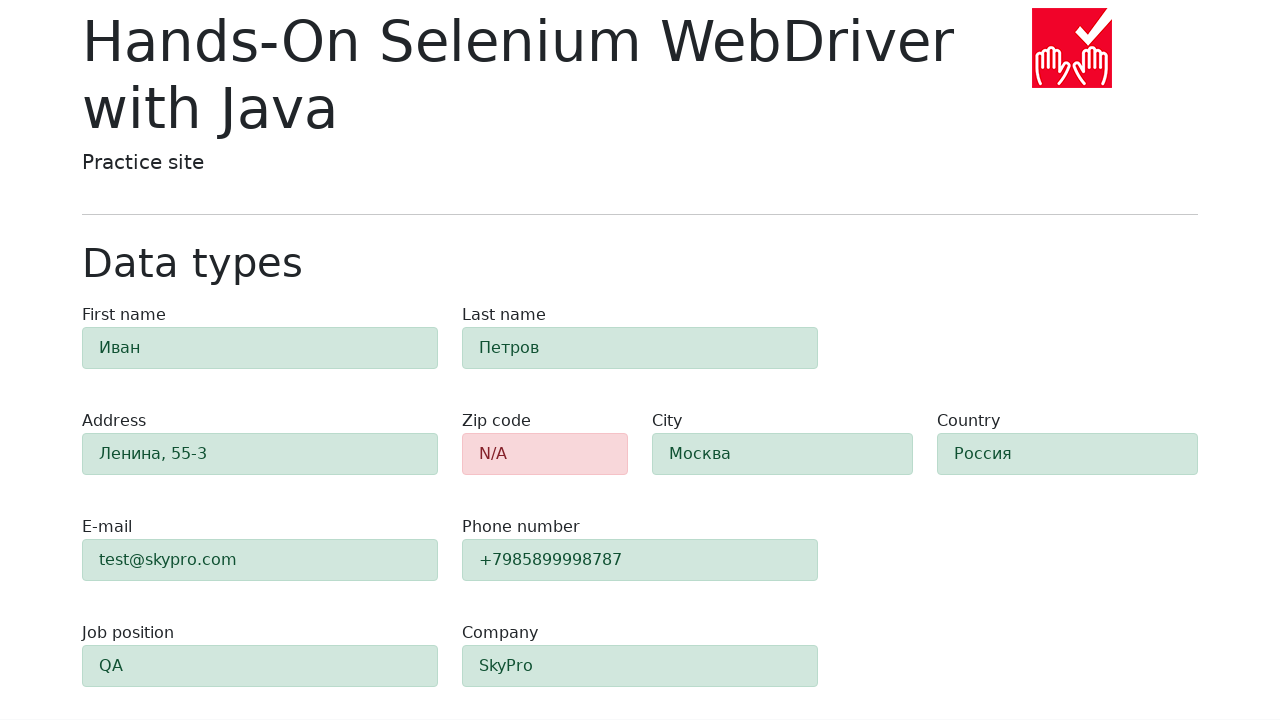

Validation results loaded - zip code error element appeared
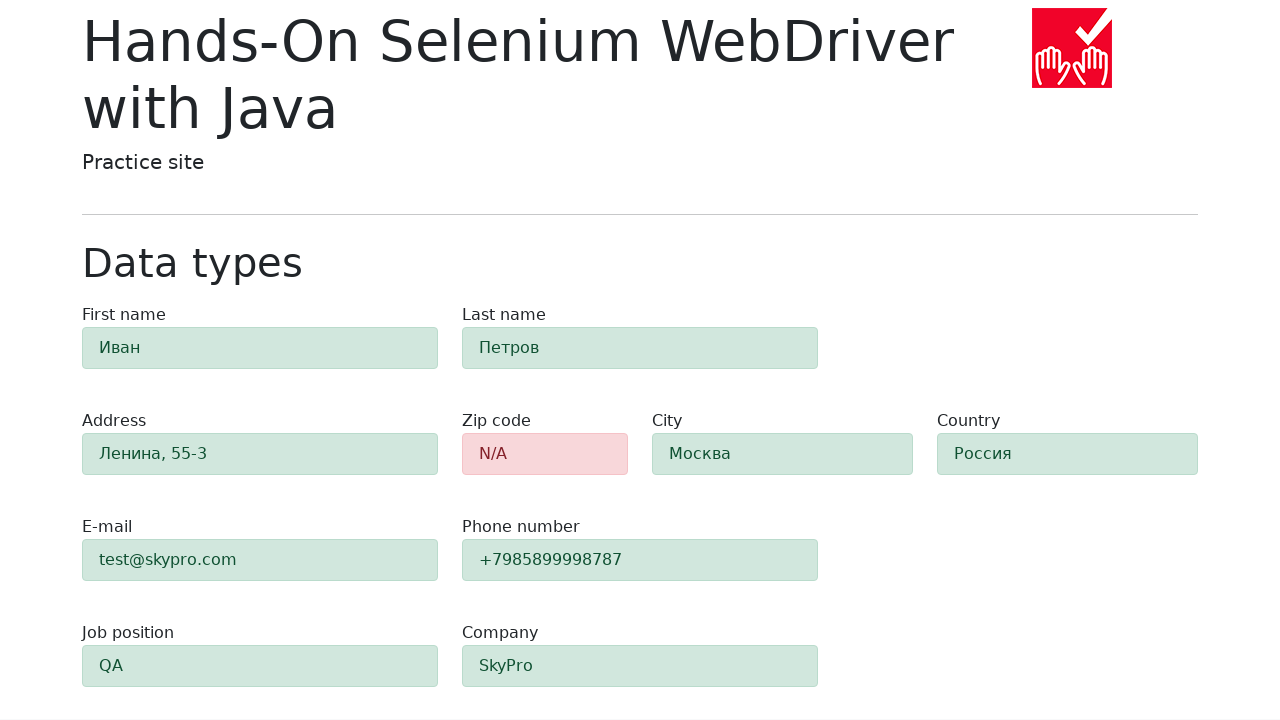

Verified zip code field has alert-danger error styling
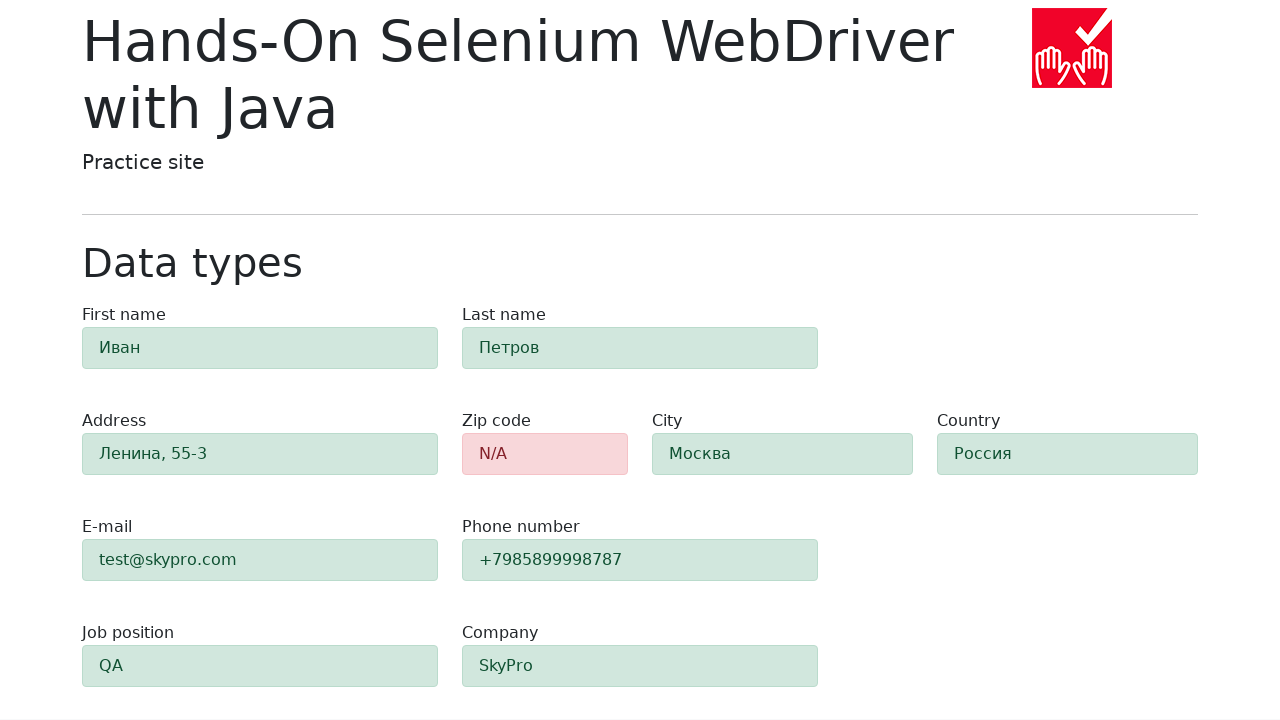

Verified other fields have alert-success success styling
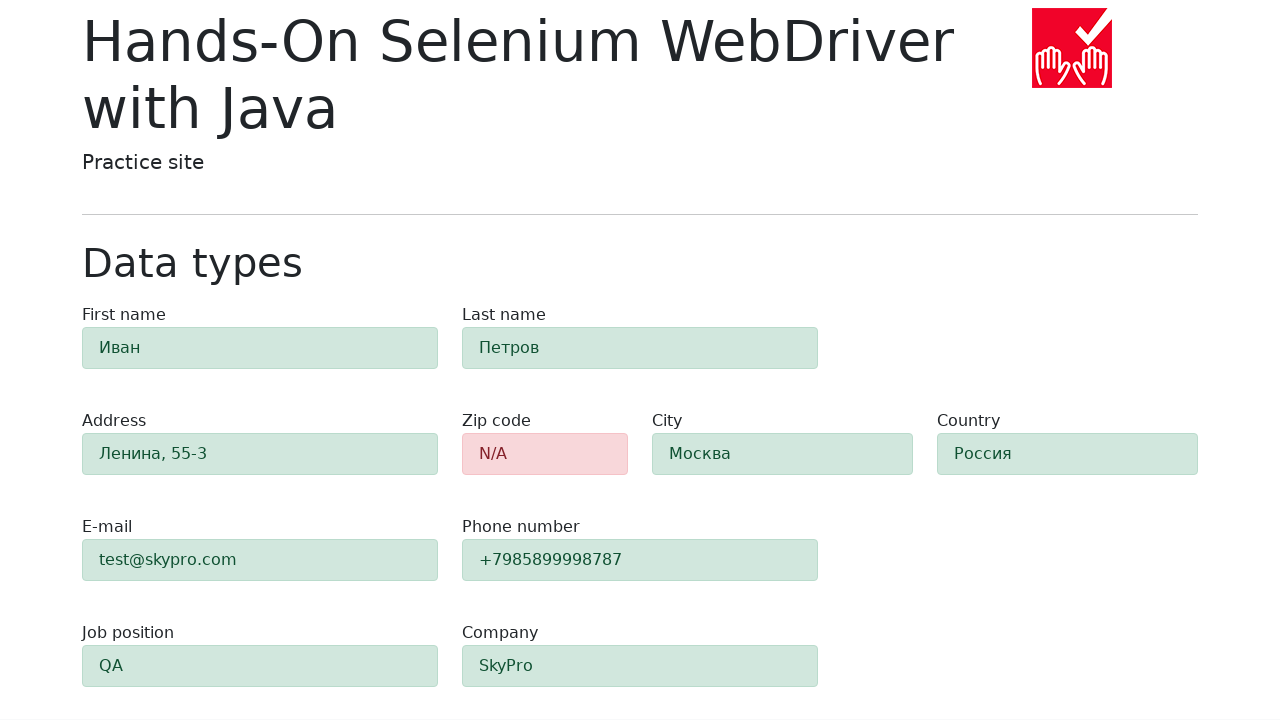

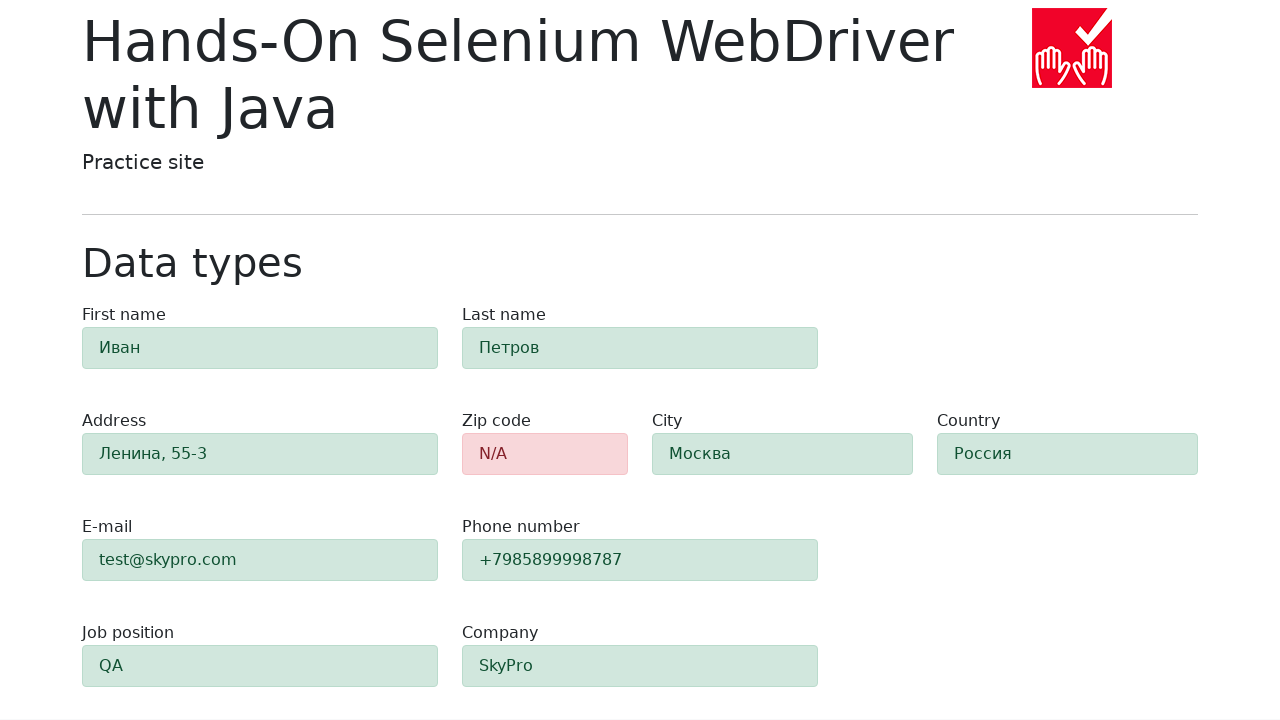